Tests the financial ratios page by selecting a quarter option from a dropdown menu and verifying that the data table loads with the filtered results.

Starting URL: https://english.mubasher.info/analysis-tools/financial-ratios/EGX

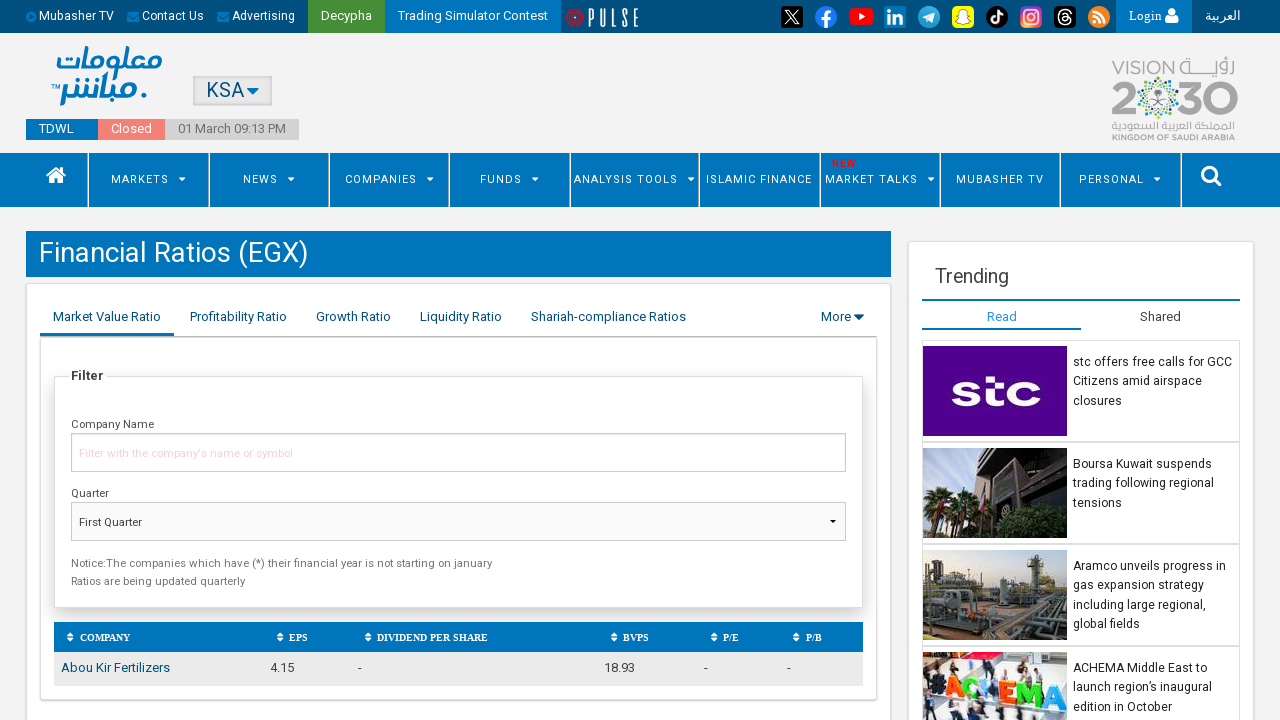

Quarter dropdown selector loaded
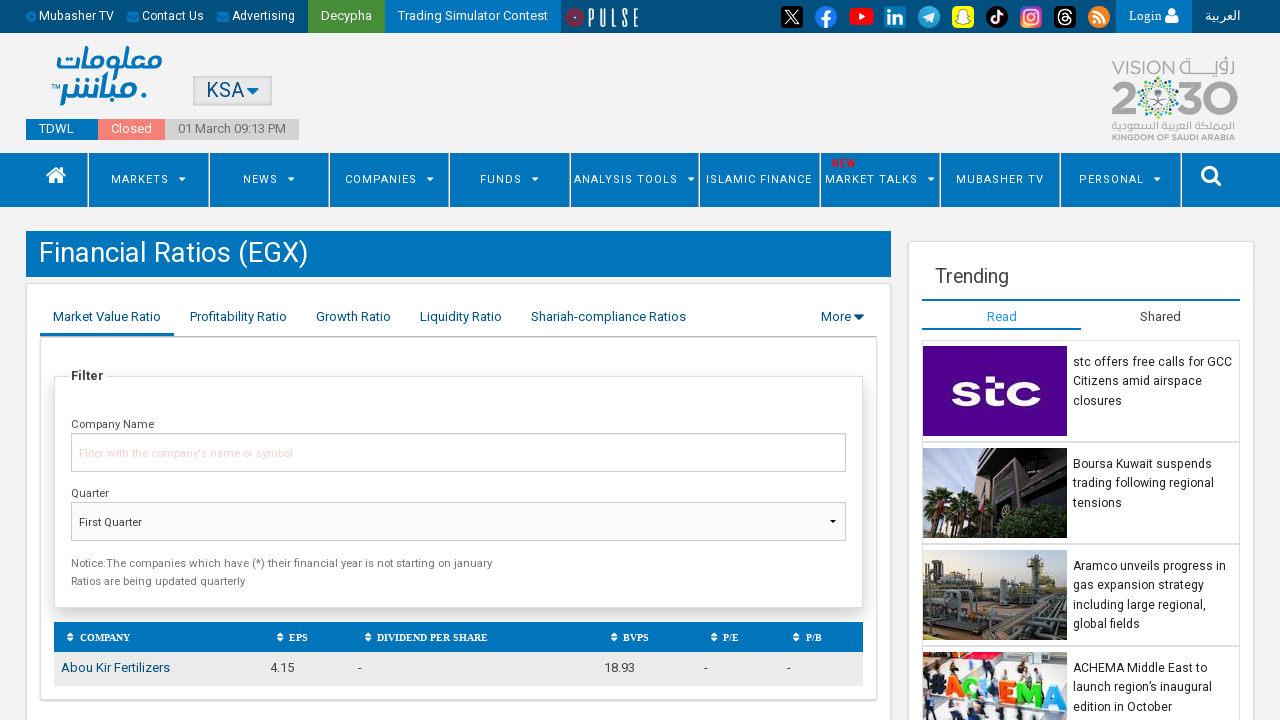

Clicked on the quarter dropdown menu at (458, 522) on select[st-search='quarter']
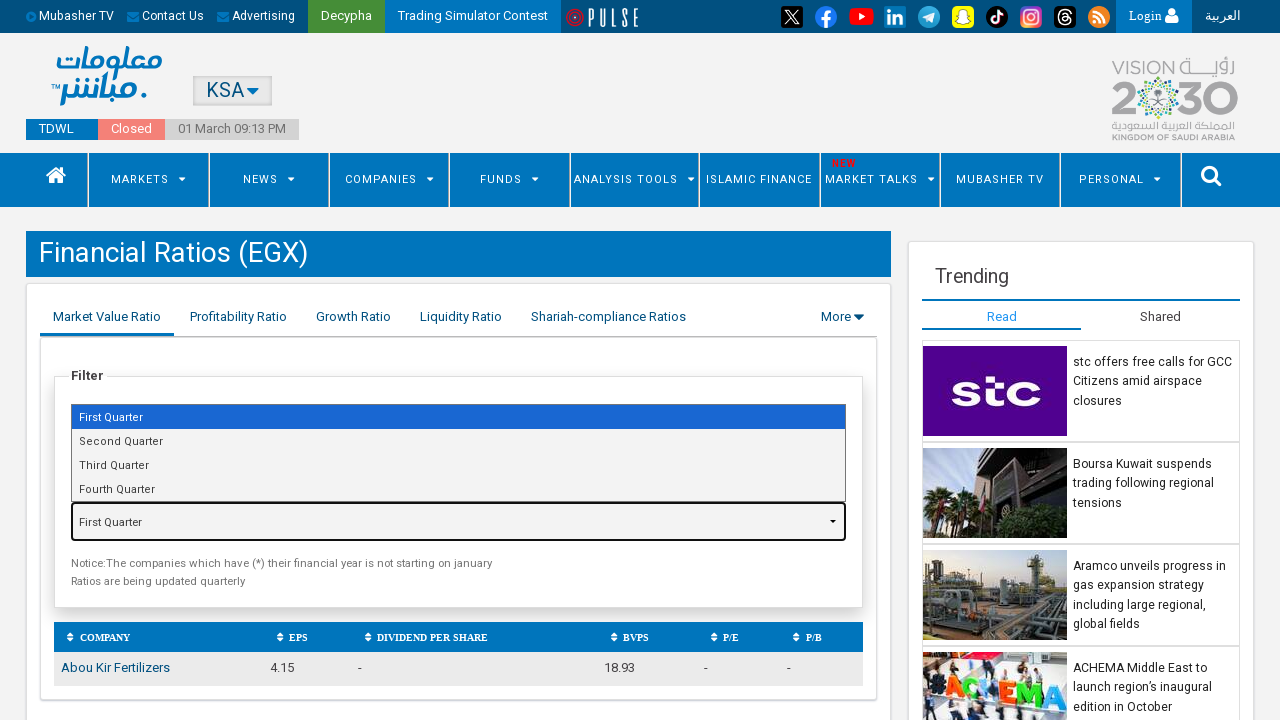

Selected 'First Quarter' option from the dropdown on select[st-search='quarter']
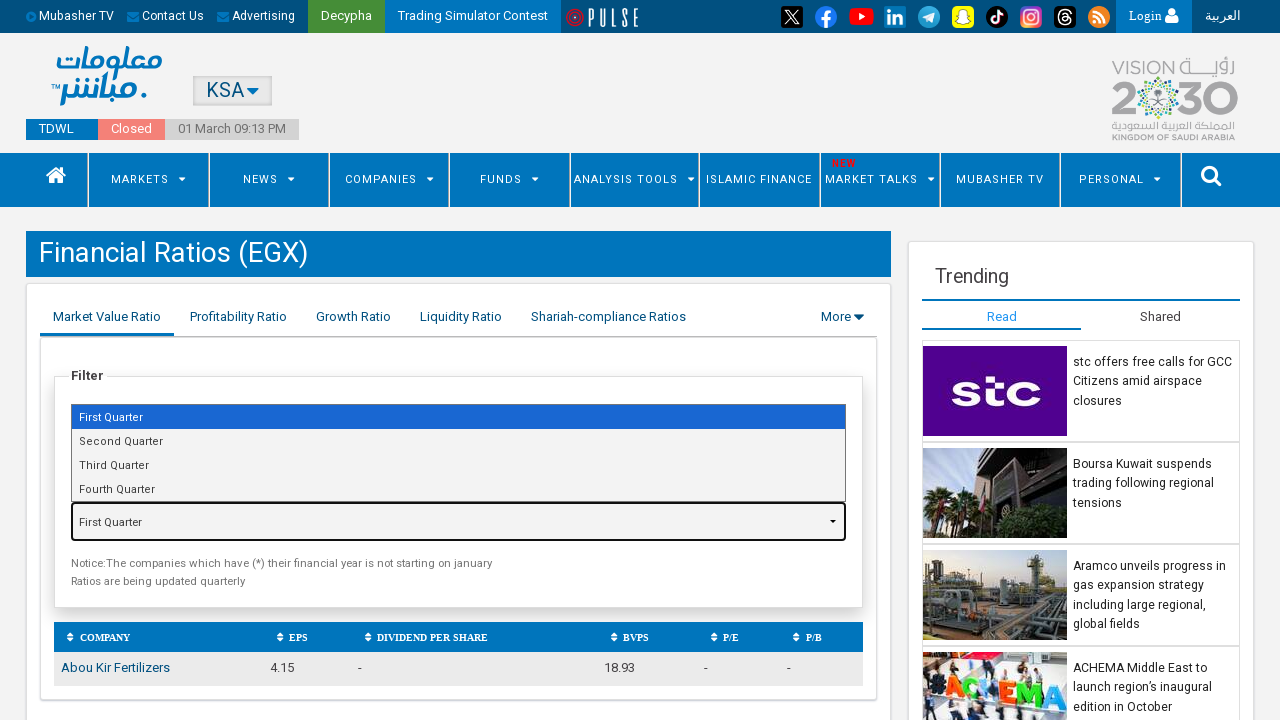

Data table loaded with filtered results
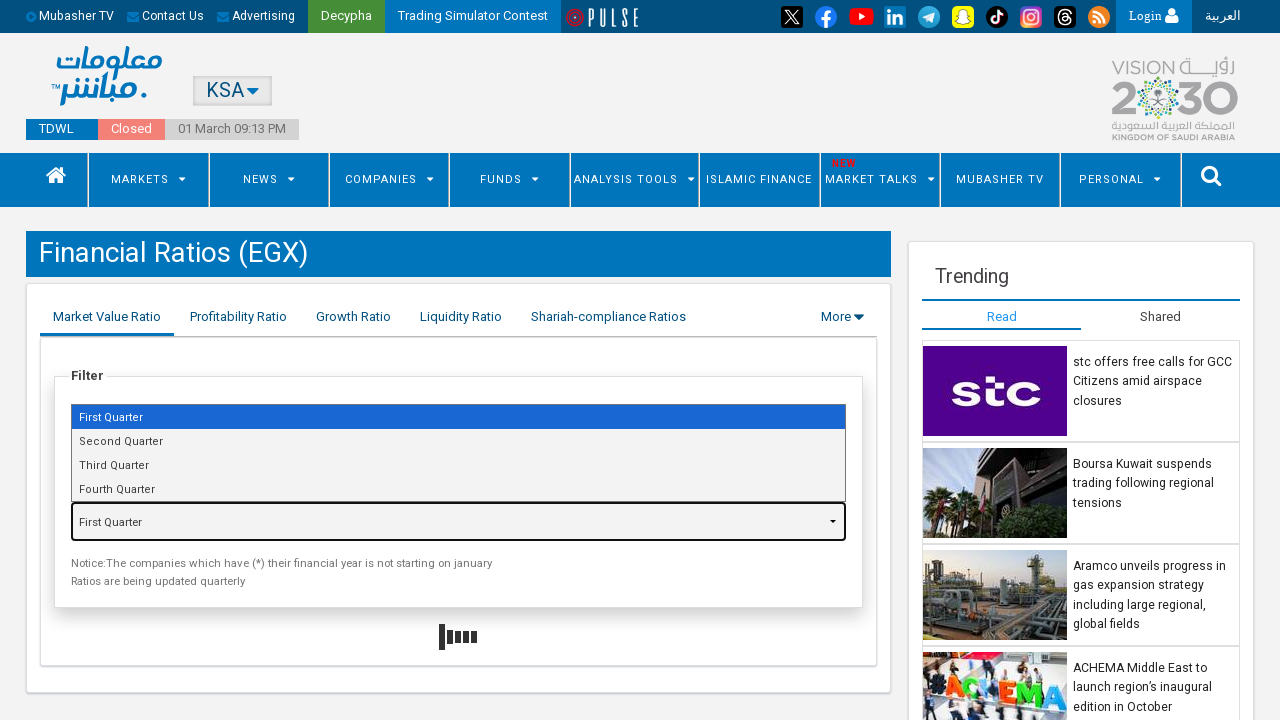

Table rows are present in the filtered data
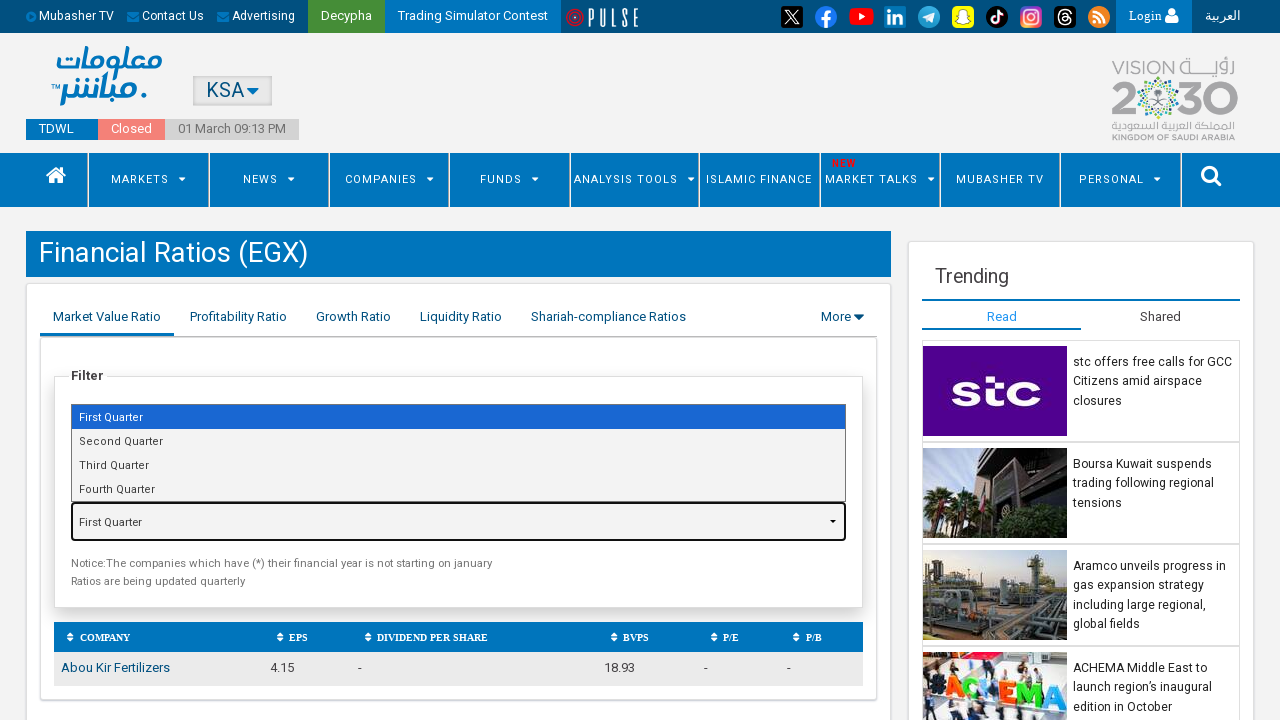

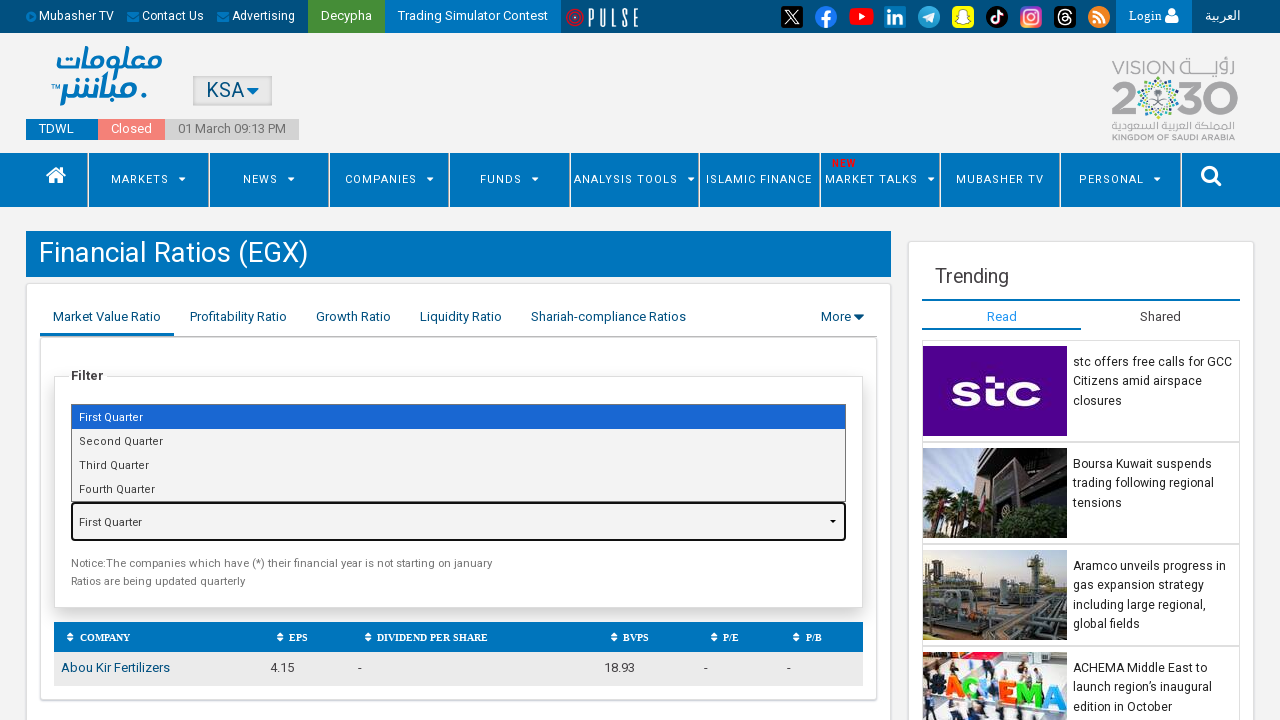